Tests that clicking the login button without entering credentials displays the appropriate error message

Starting URL: https://www.saucedemo.com

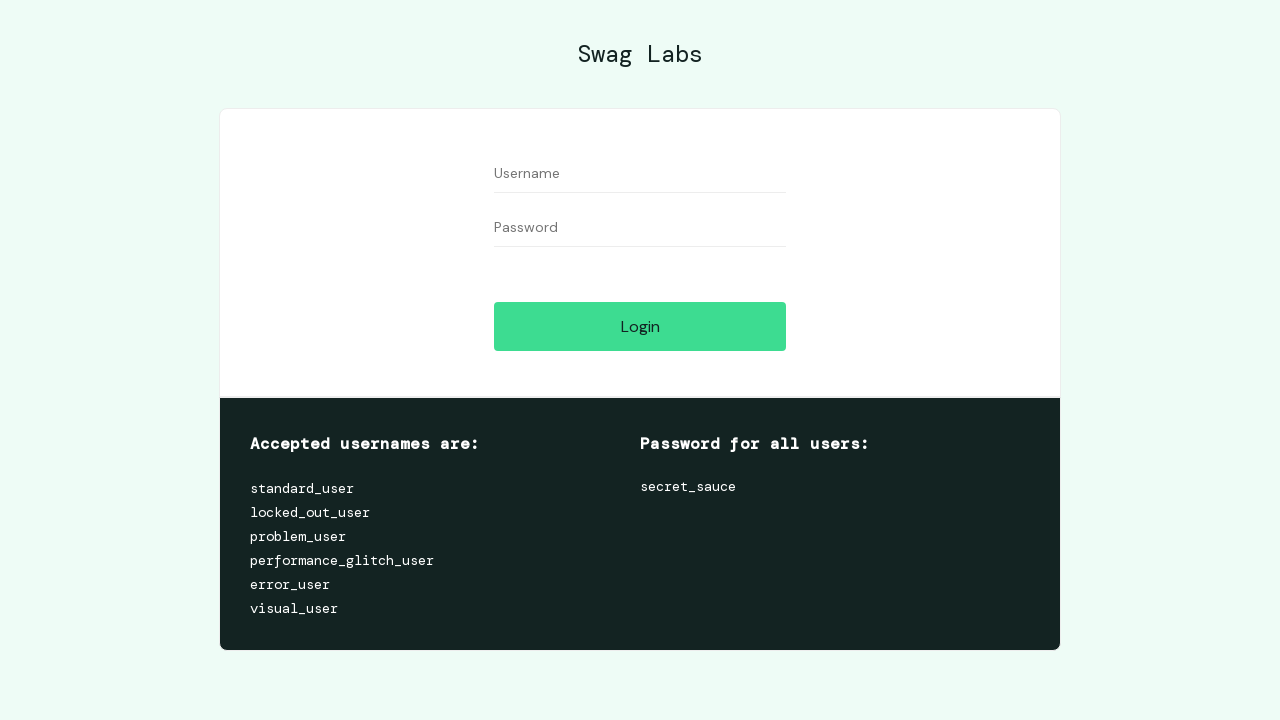

Clicked login button without entering credentials at (640, 326) on input[type='submit']
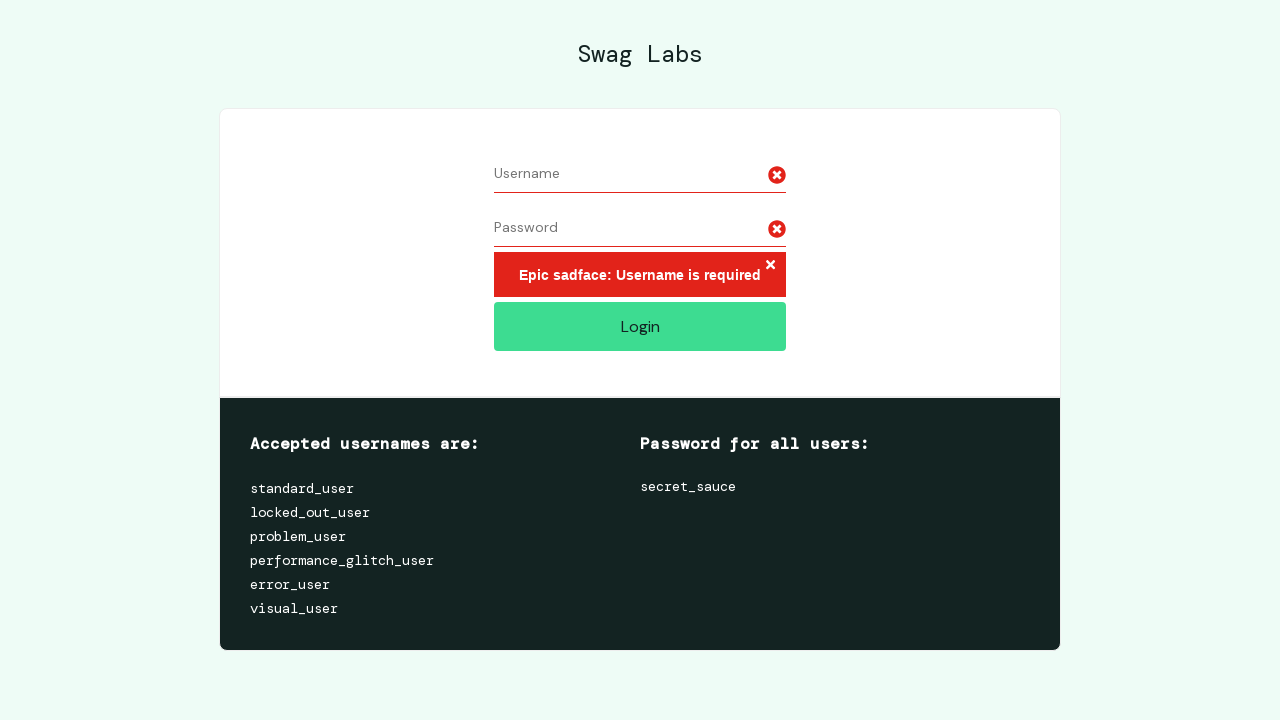

Error message element loaded
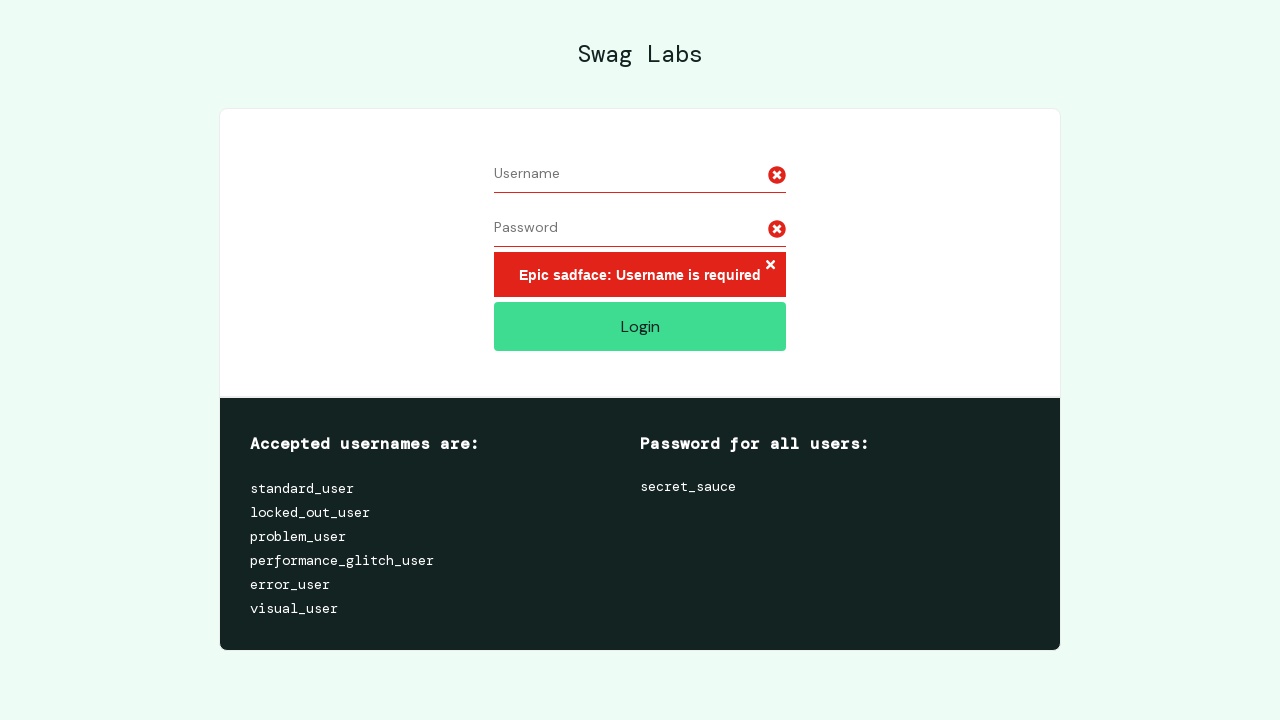

Retrieved error message text: 'Epic sadface: Username is required'
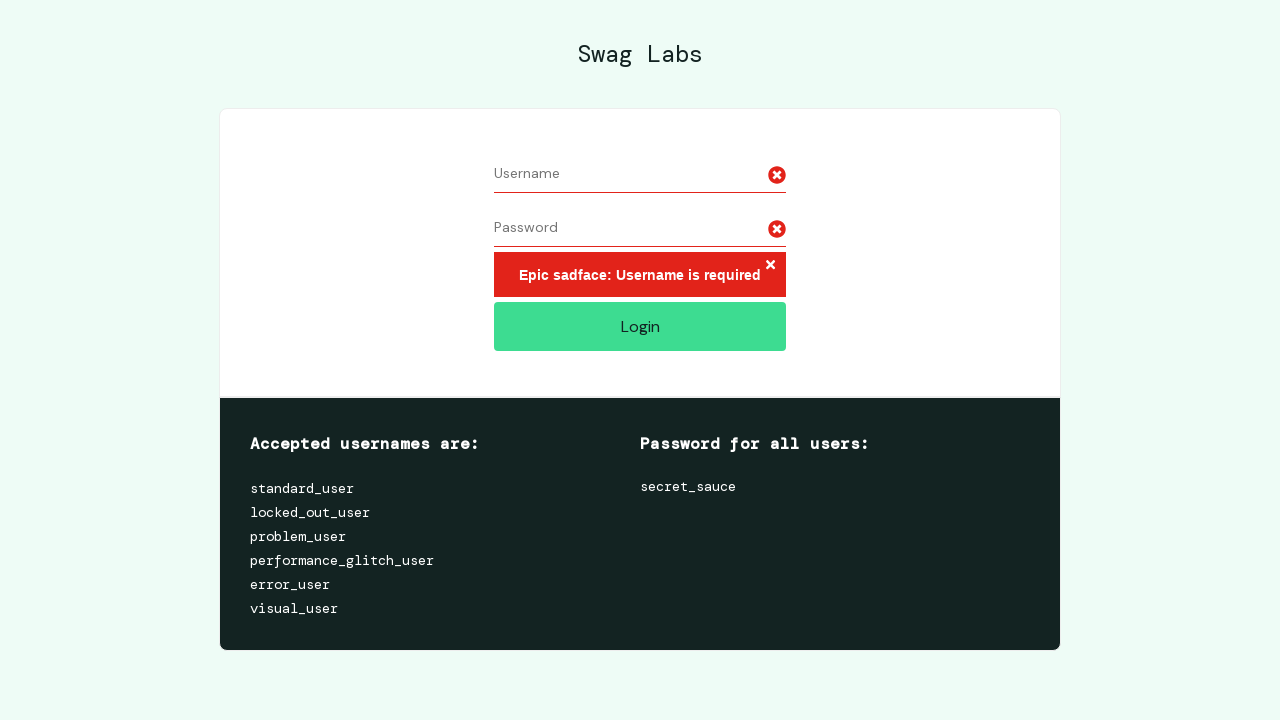

Verified error message matches expected text 'Epic sadface: Username is required'
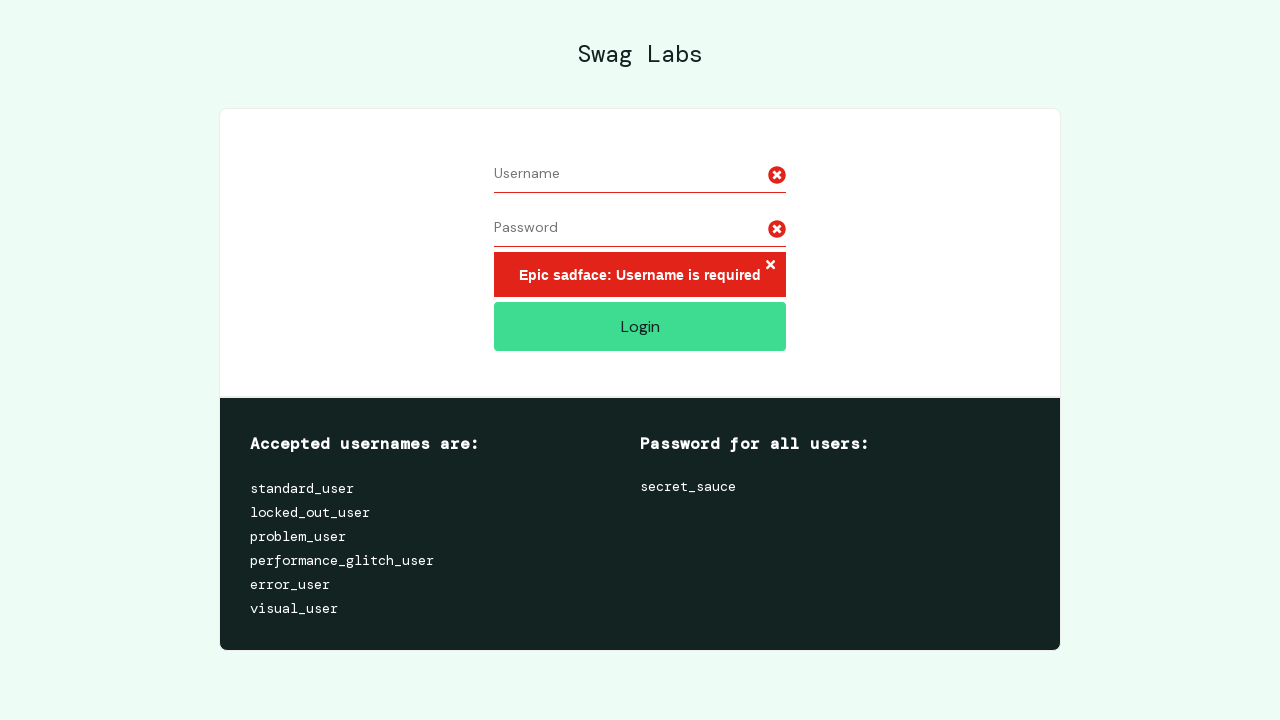

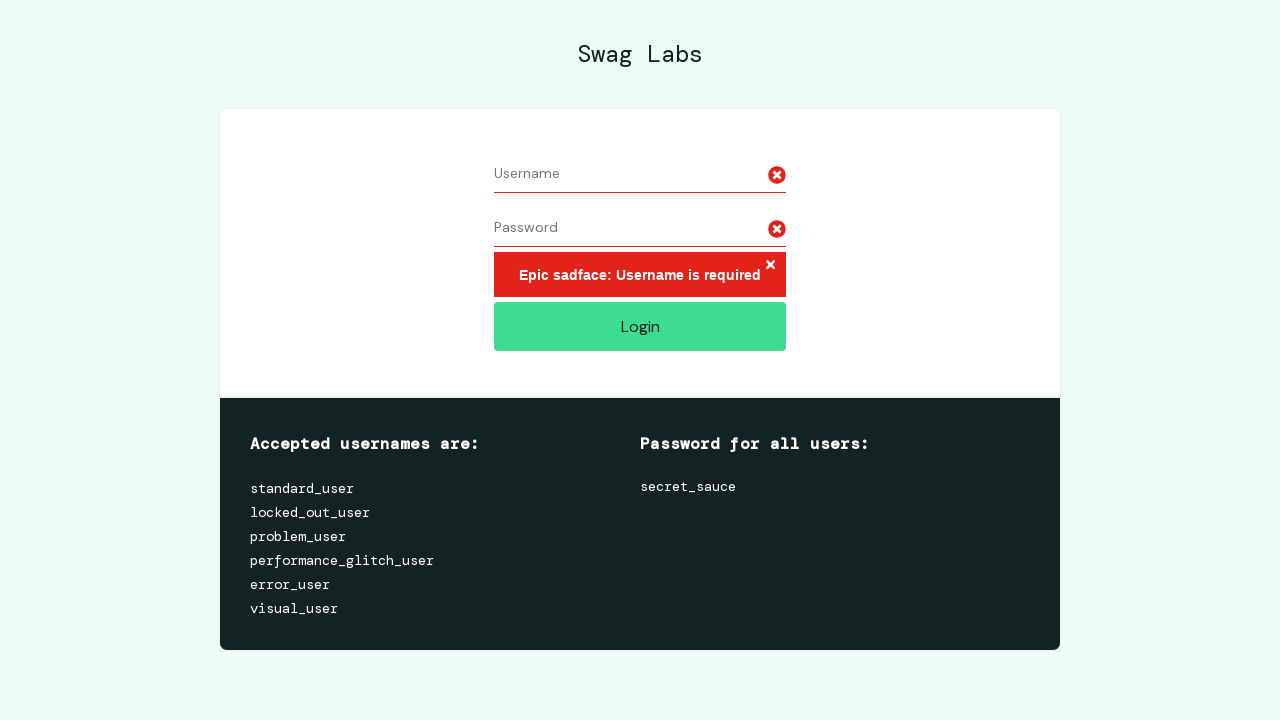